Tests JavaScript confirm alert functionality on w3schools tryit editor by clicking a button that triggers an alert, accepting it, verifying the result text, then triggering another alert and canceling it to verify the cancel text.

Starting URL: https://www.w3schools.com/js/tryit.asp?filename=tryjs_confirm

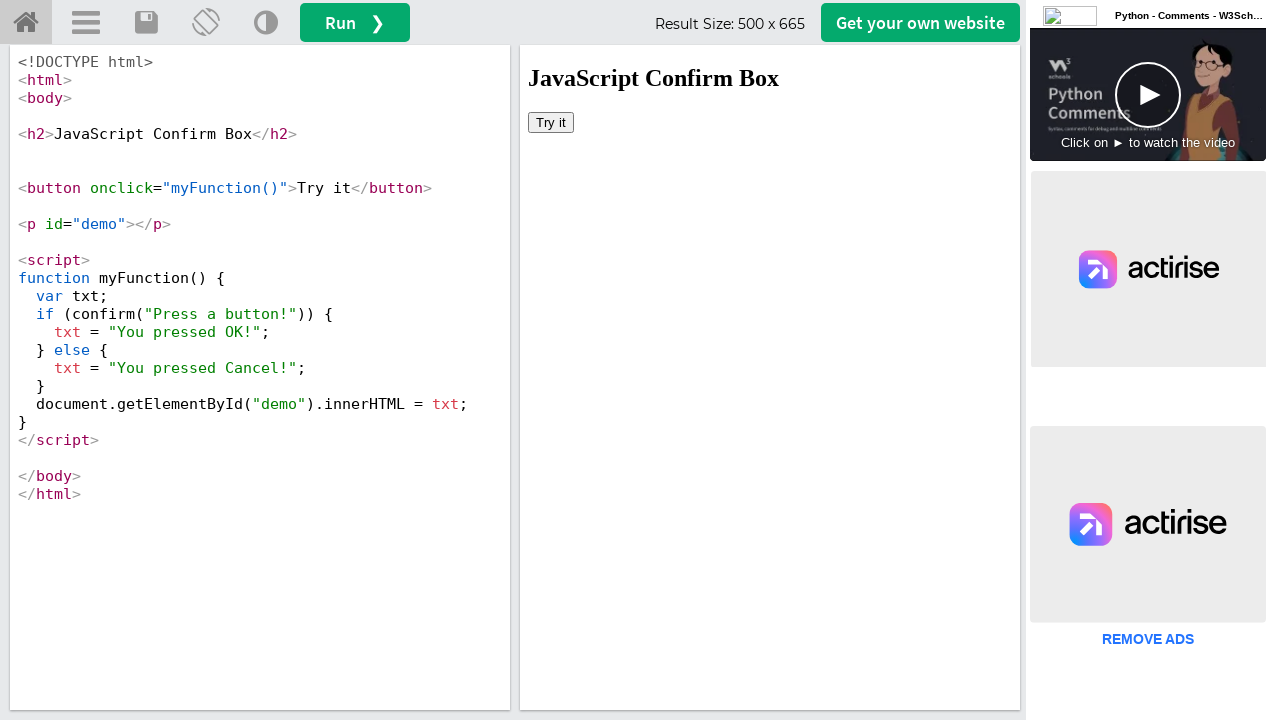

Located the iframe containing the tryit editor result
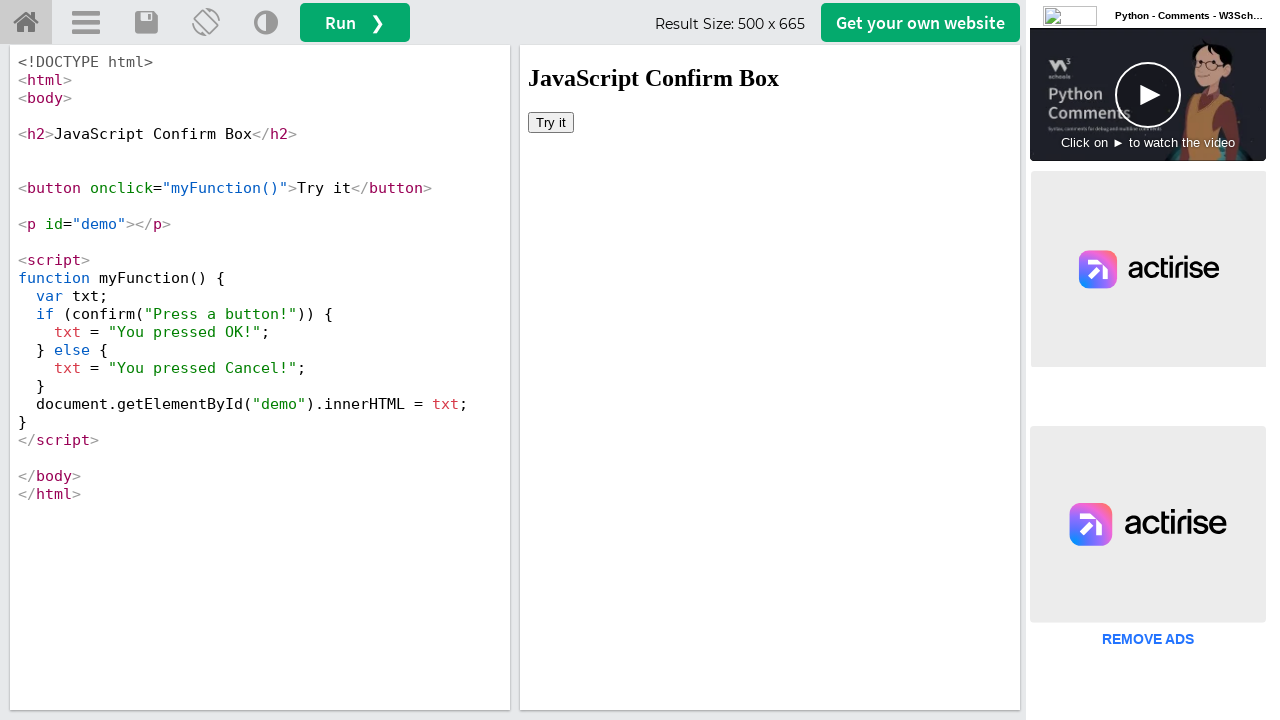

Clicked the button to trigger the first confirm alert at (551, 122) on #iframeResult >> internal:control=enter-frame >> button
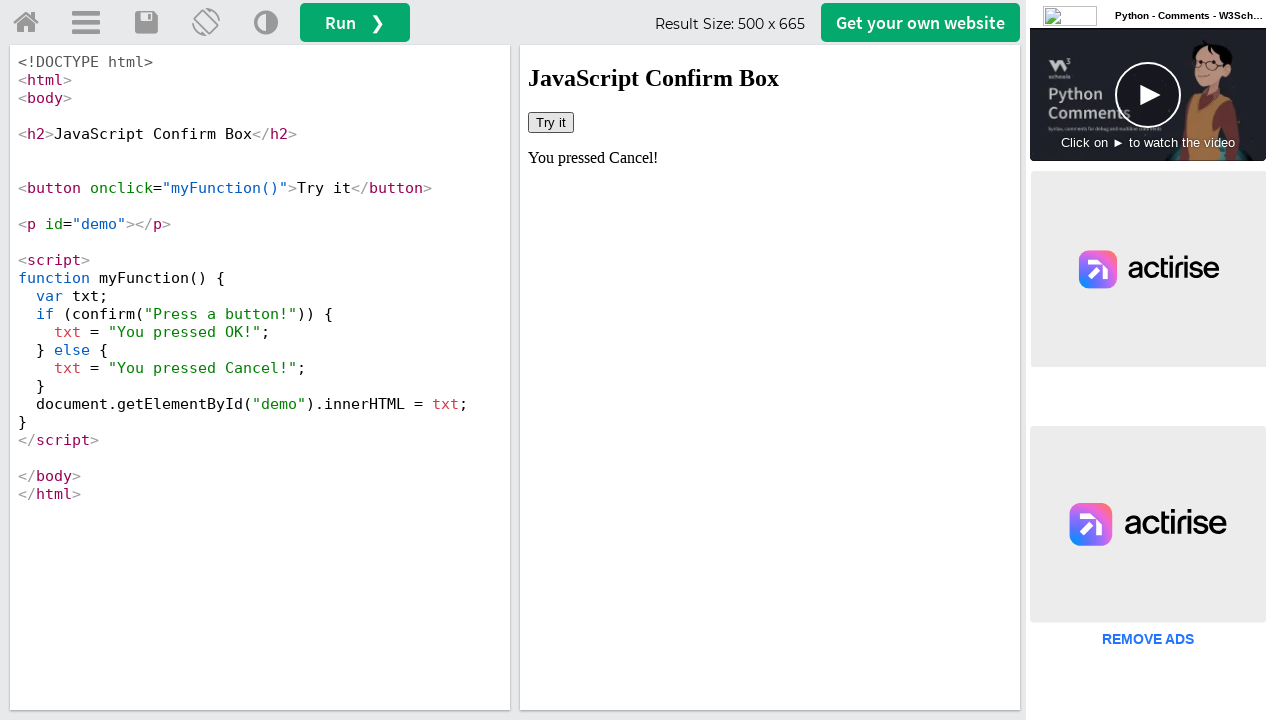

Set up dialog handler to accept alerts
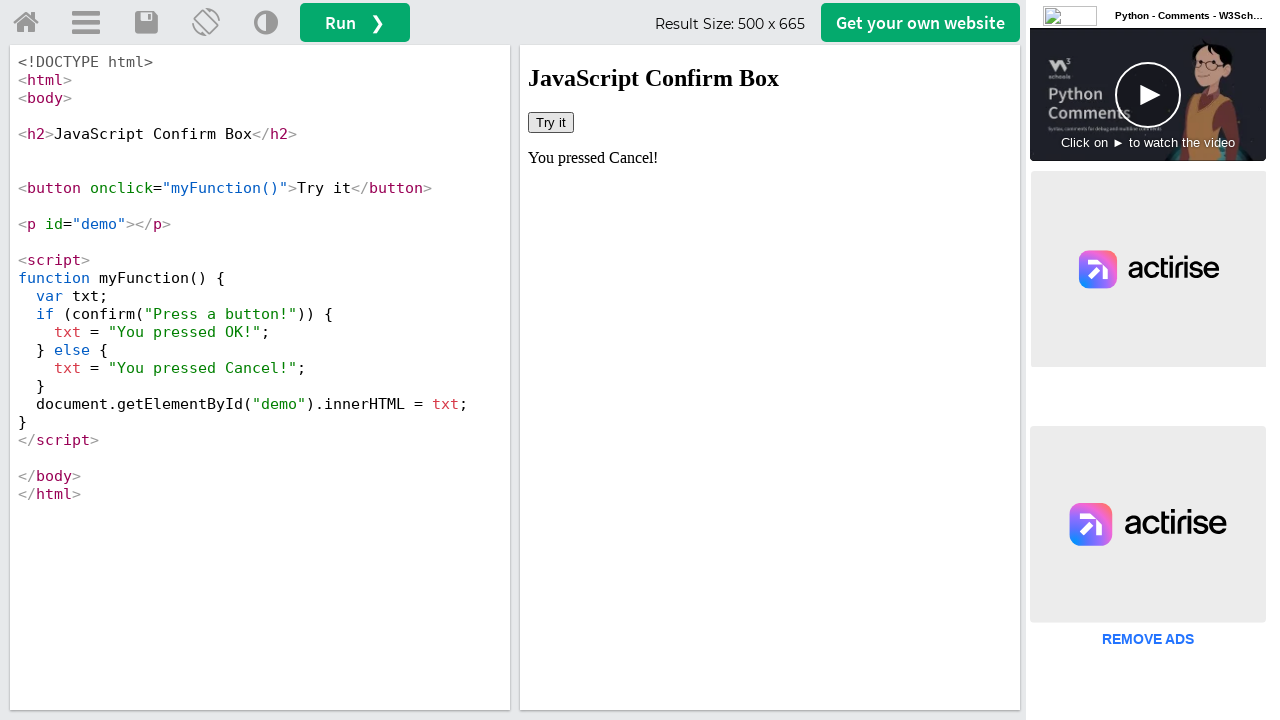

Clicked the button to trigger the confirm alert and accepted it at (551, 122) on #iframeResult >> internal:control=enter-frame >> button
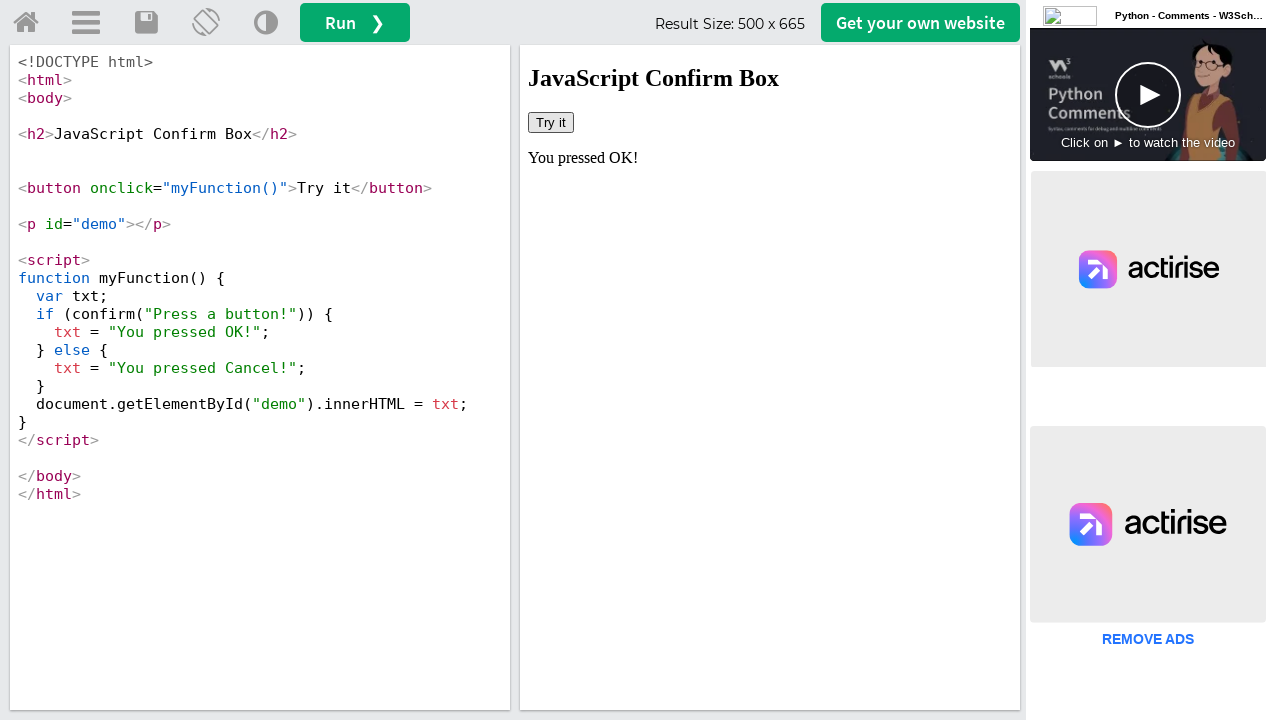

Waited for confirmation result text to appear
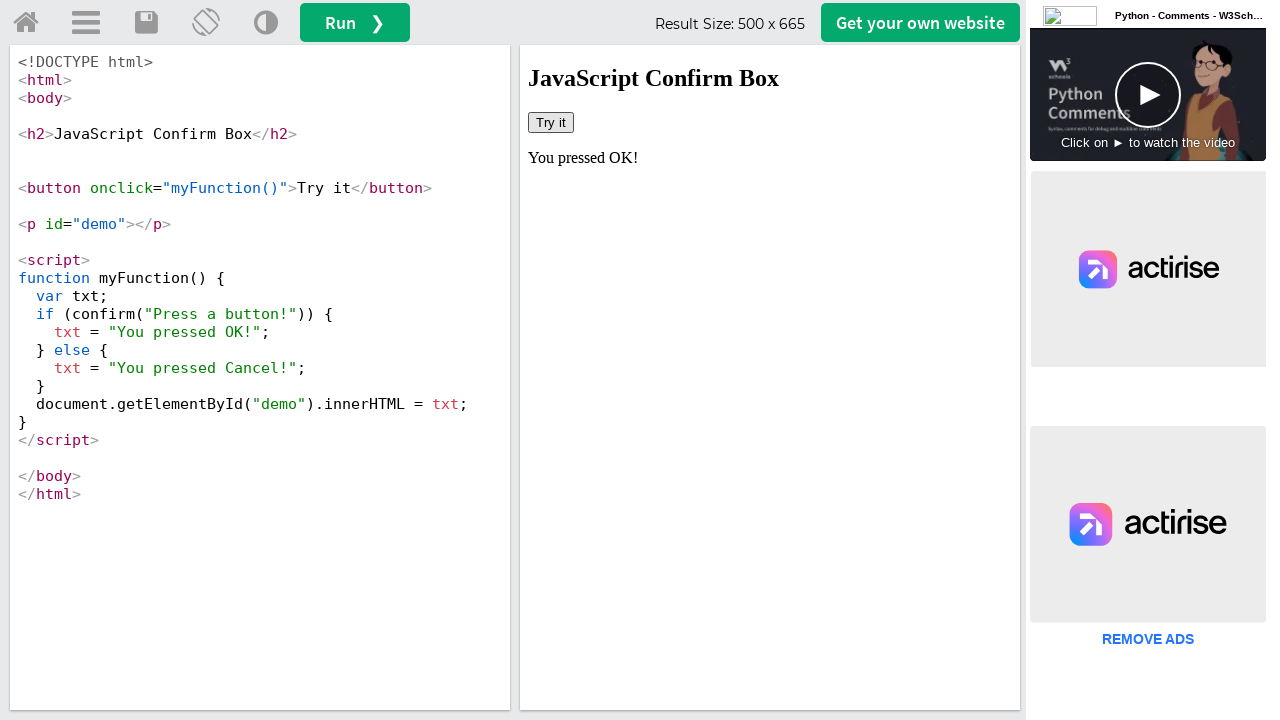

Set up dialog handler to cancel/dismiss alerts
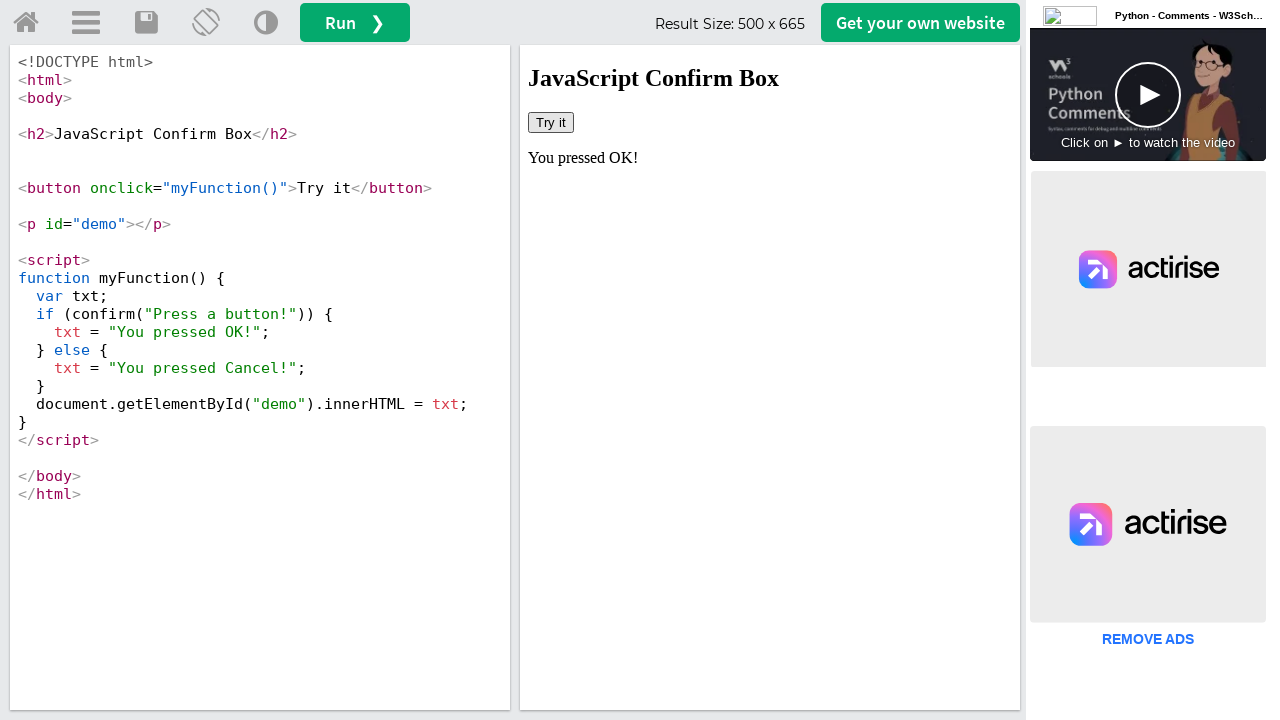

Clicked the button to trigger the confirm alert and canceled it at (551, 122) on #iframeResult >> internal:control=enter-frame >> button
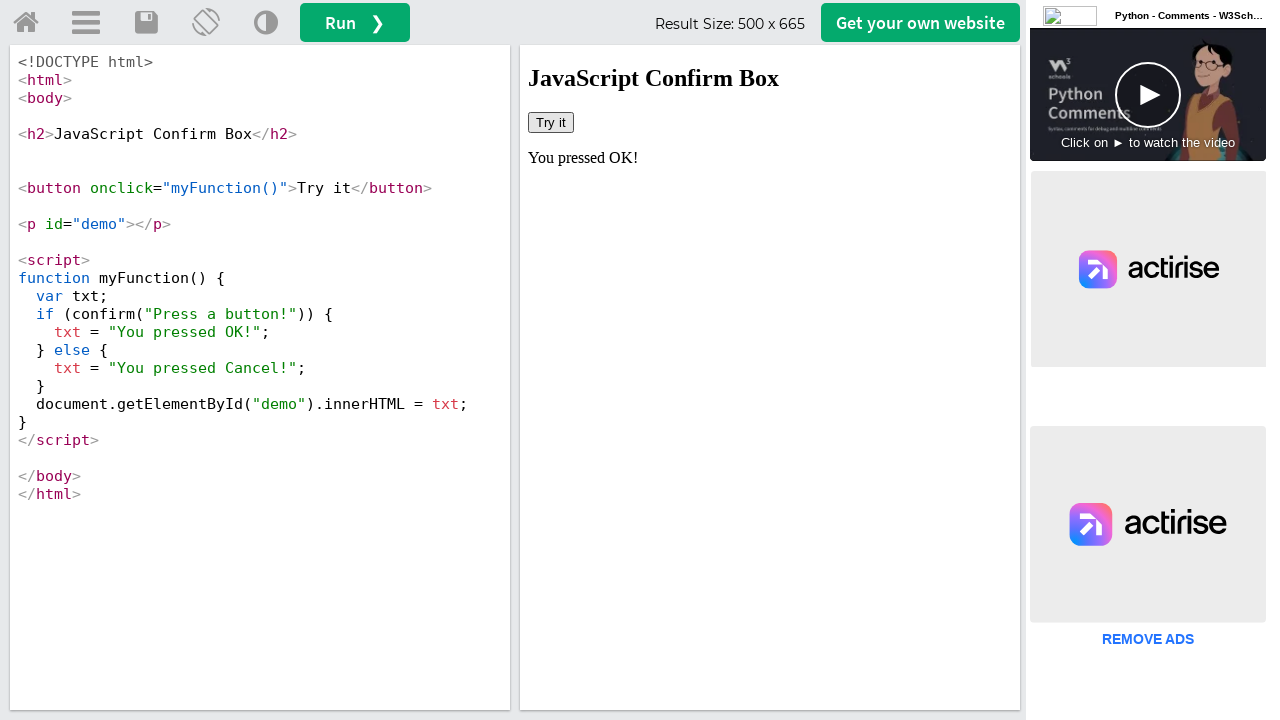

Waited for cancel result text to appear
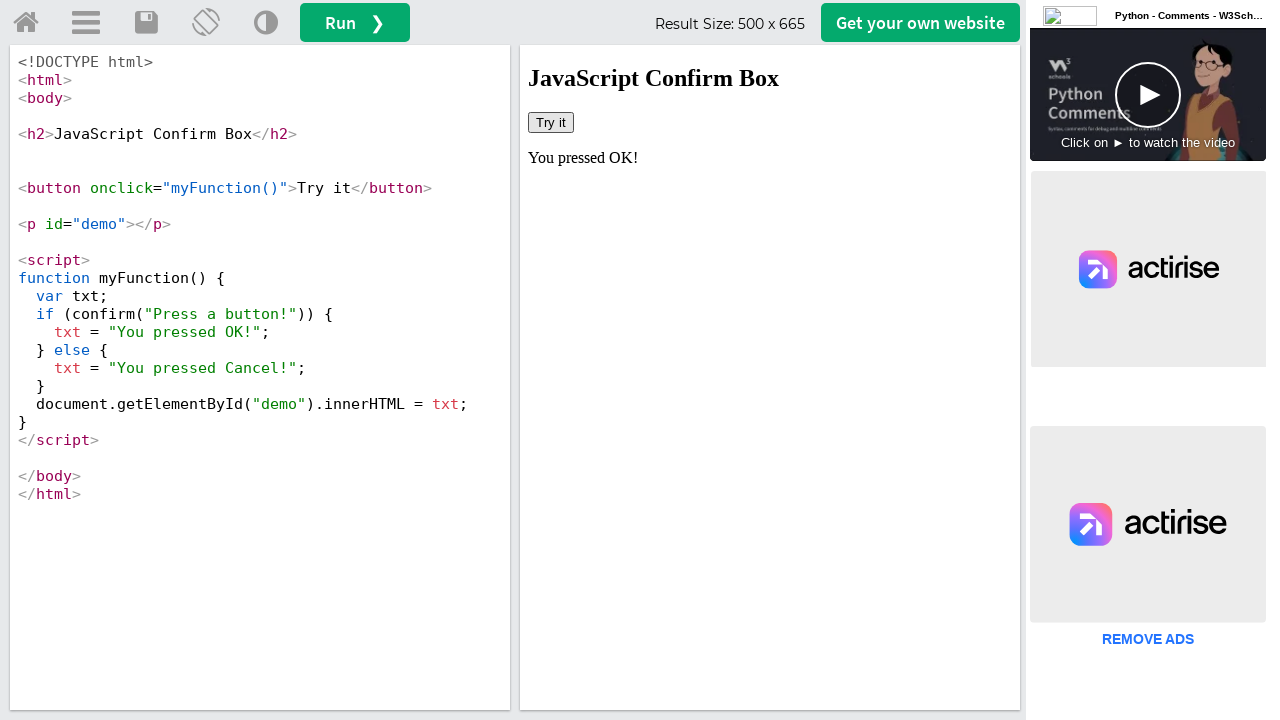

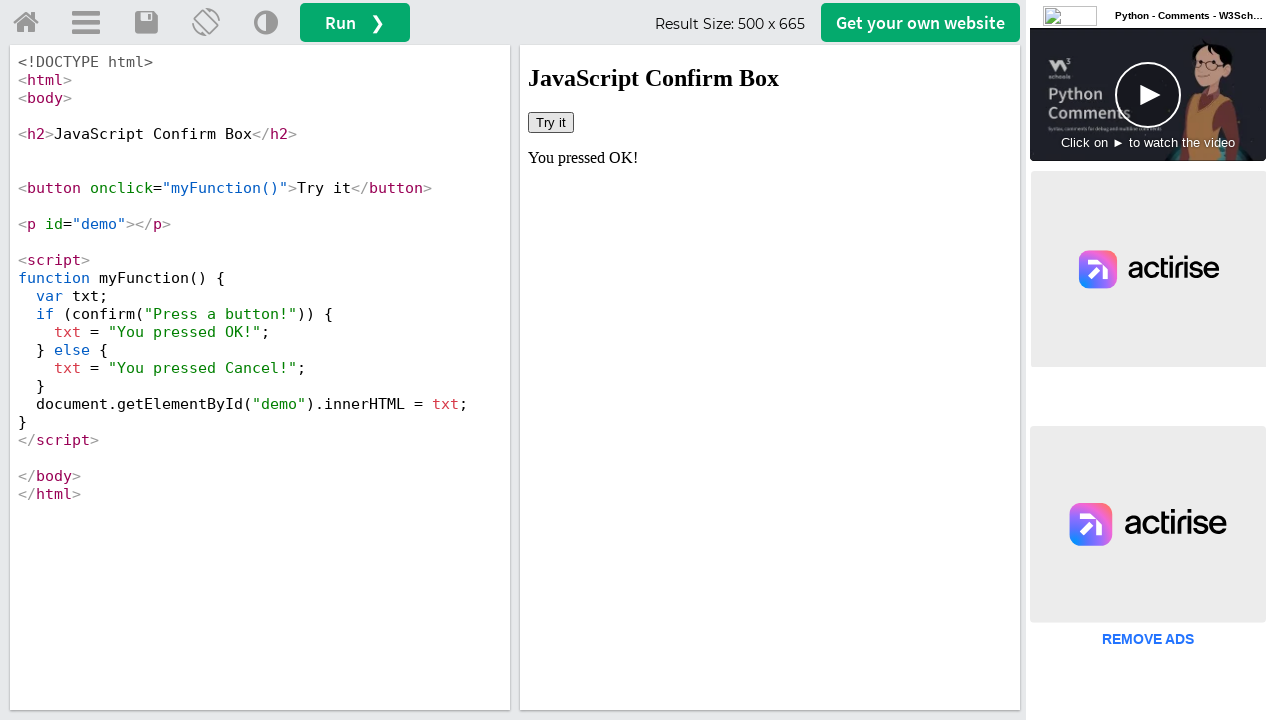